Clicks the Left button on the Formy buttons page

Starting URL: https://formy-project.herokuapp.com/buttons#

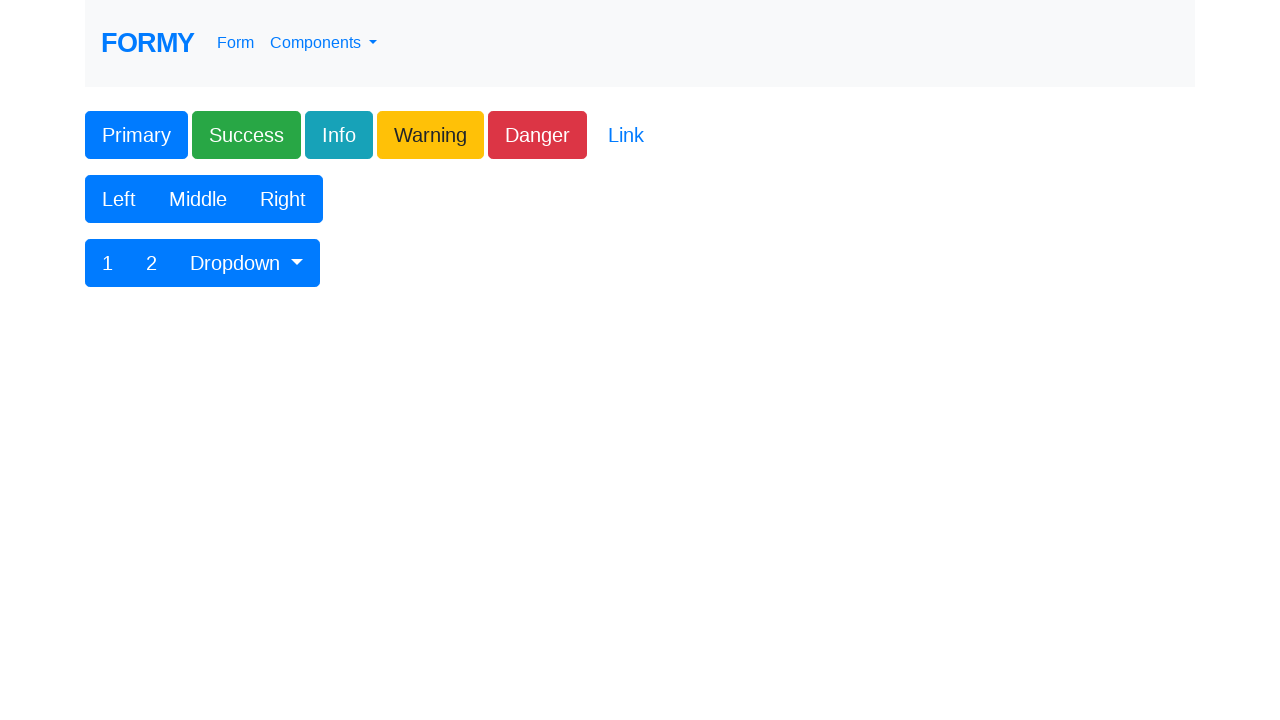

Clicked the Left button on the Formy buttons page at (119, 199) on xpath=//button[contains(text(), 'Left')]
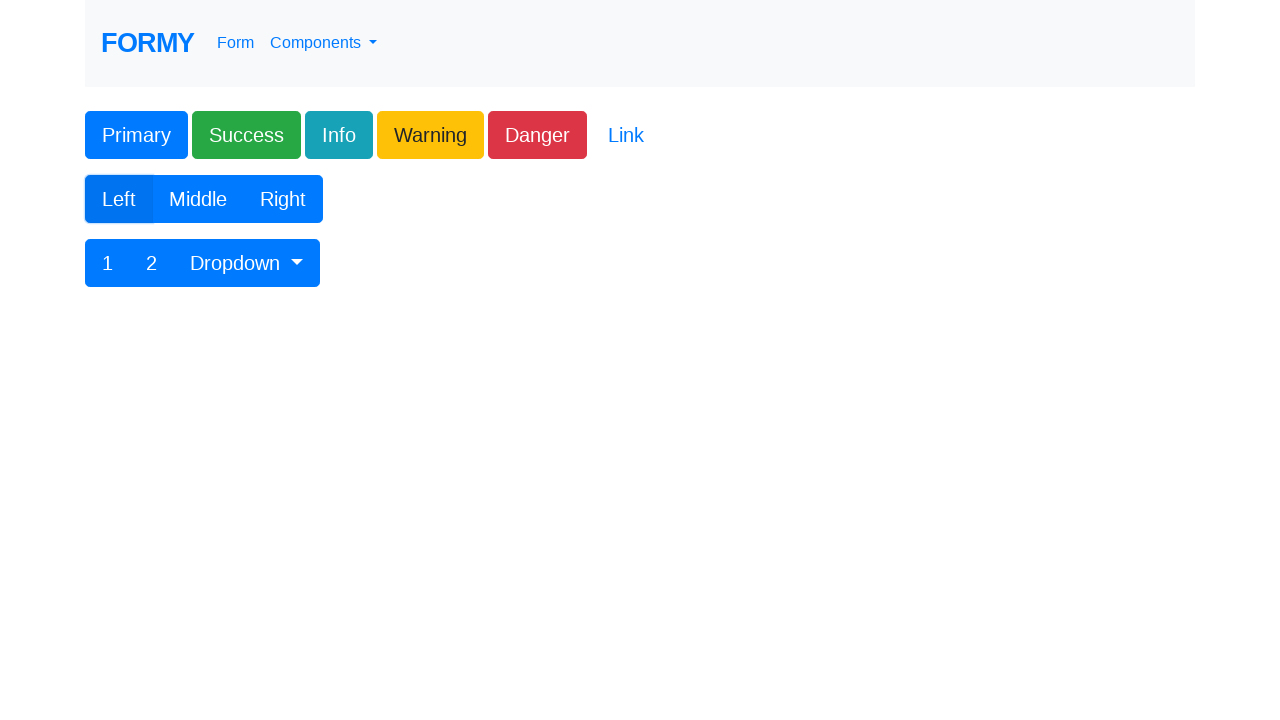

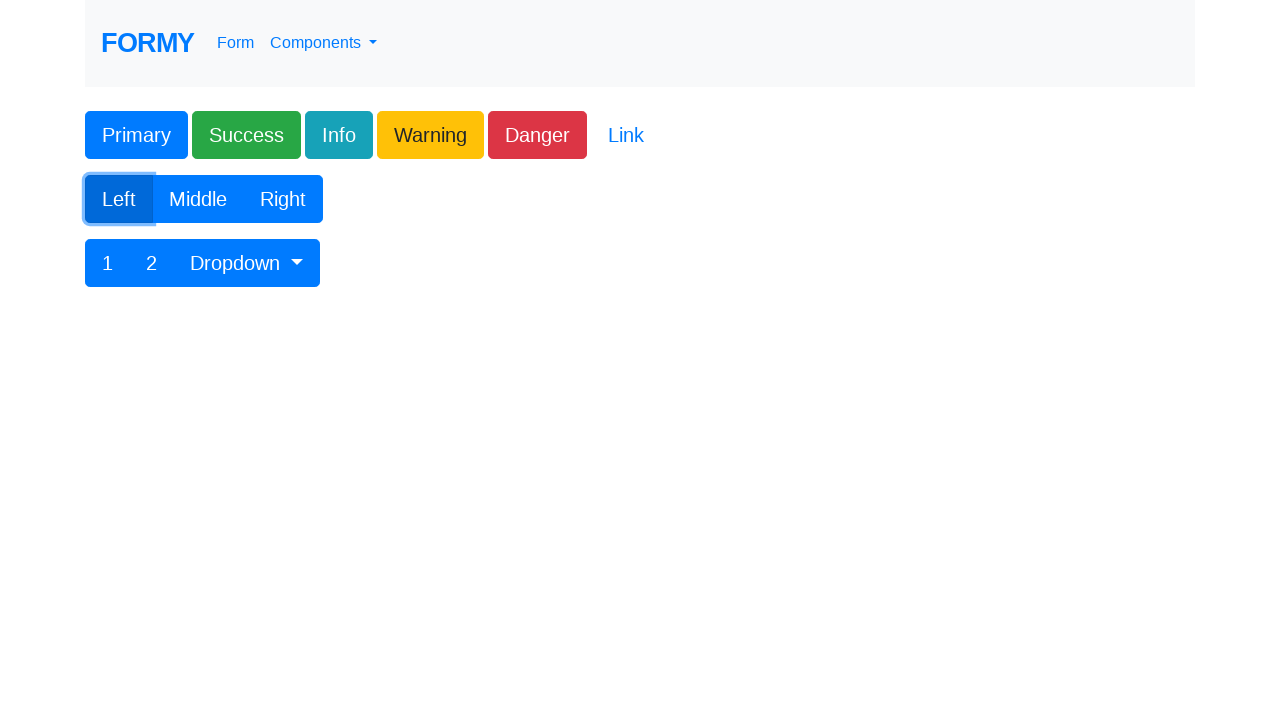